Tests JavaScript alert popup handling by clicking a button that triggers an alert and then accepting the alert dialog

Starting URL: https://grotechminds.com/javascript-popup

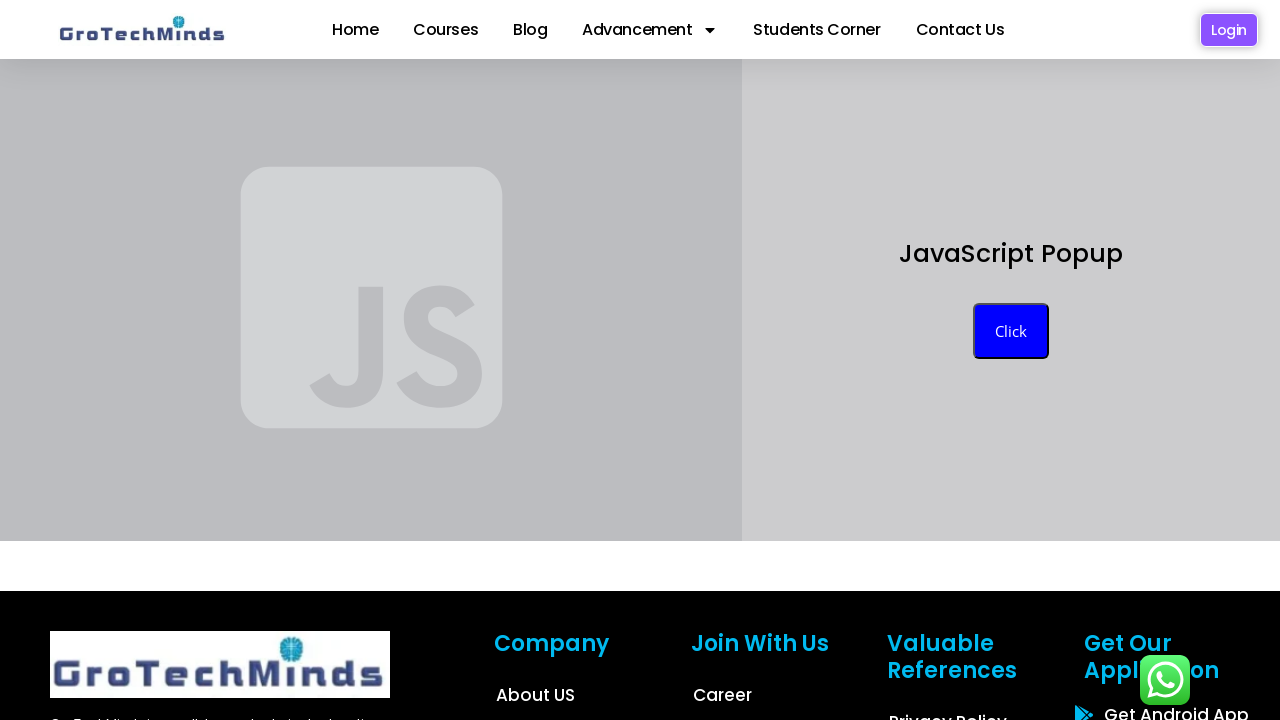

Navigated to JavaScript popup test page
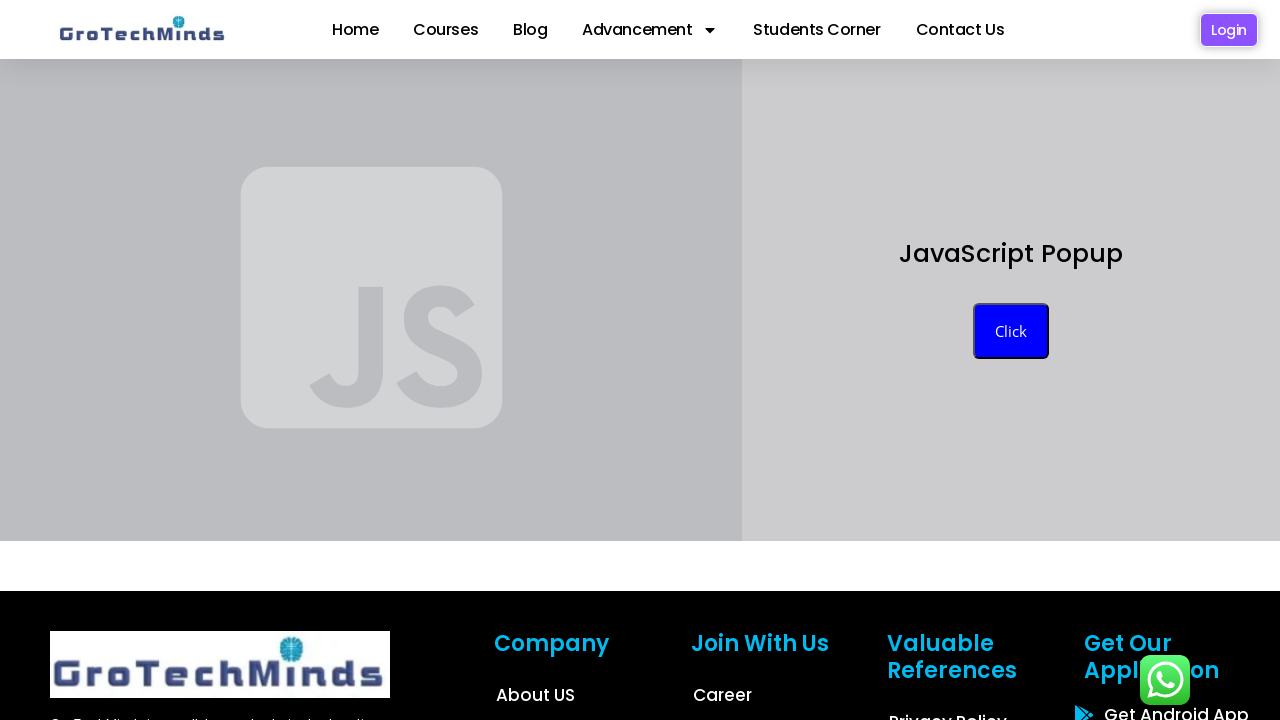

Set up dialog handler to accept alerts
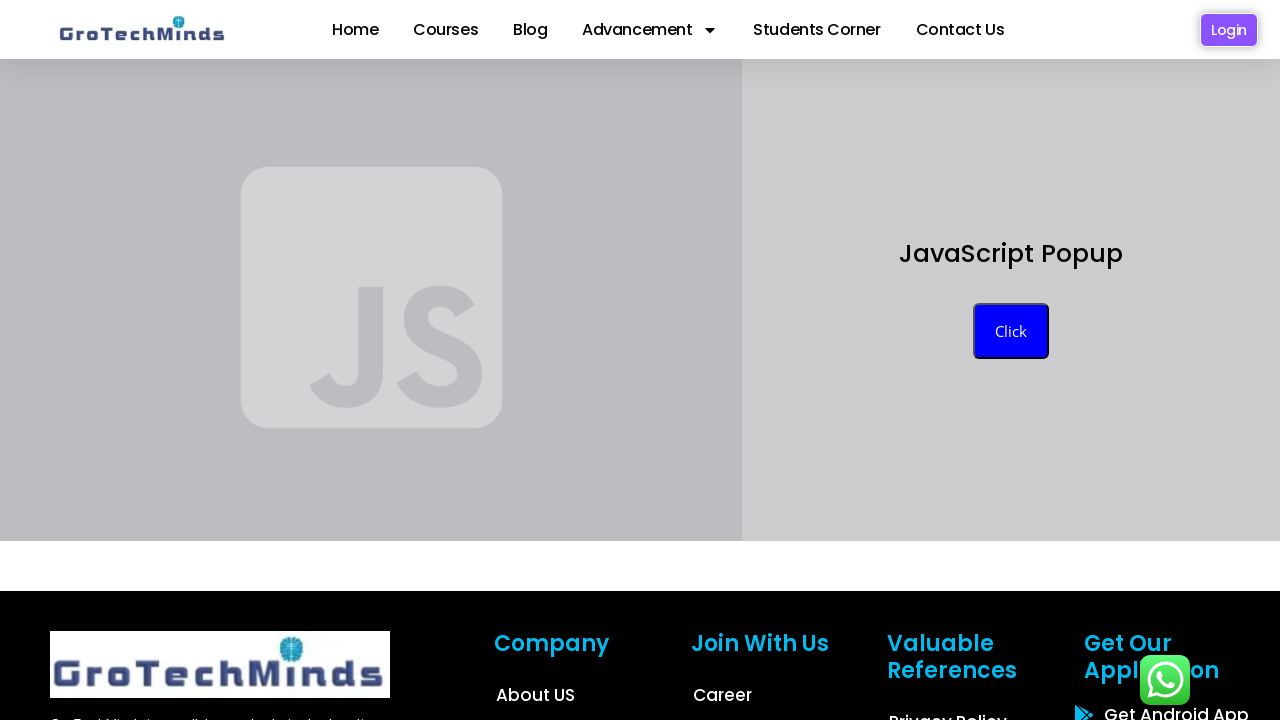

Clicked button to trigger JavaScript alert popup at (1011, 331) on button.btnjs
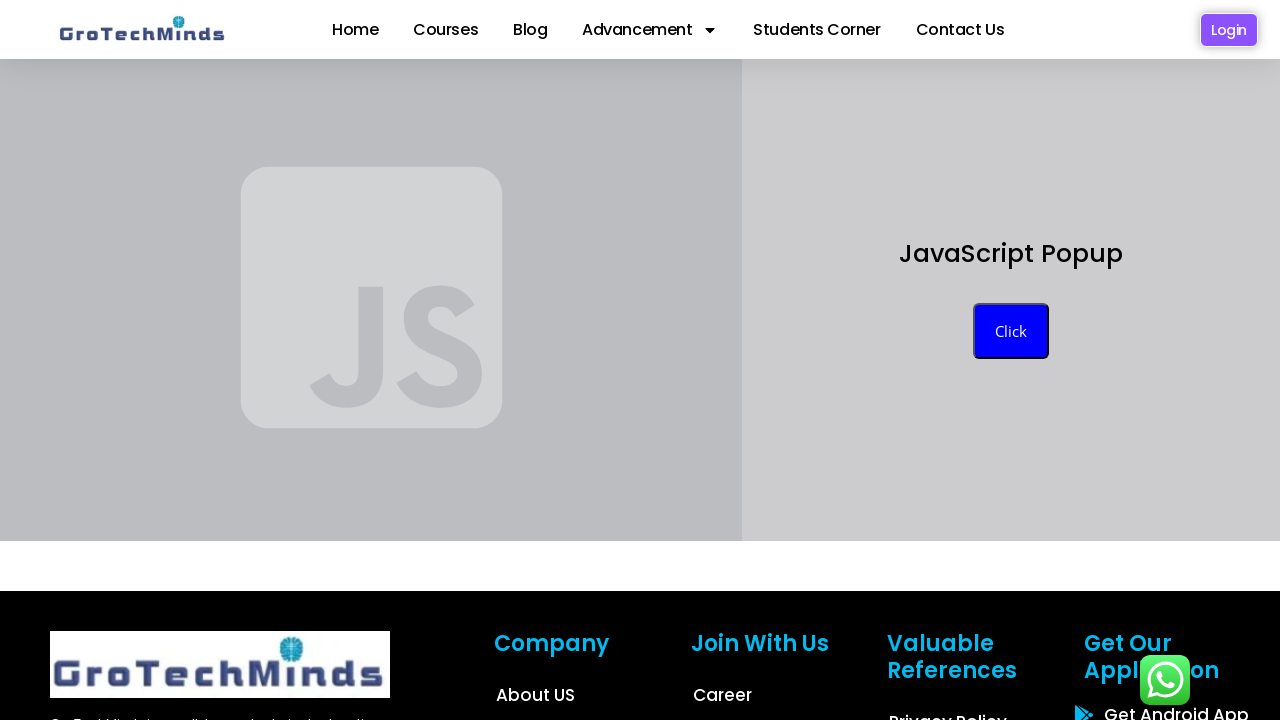

Waited for dialog to be processed
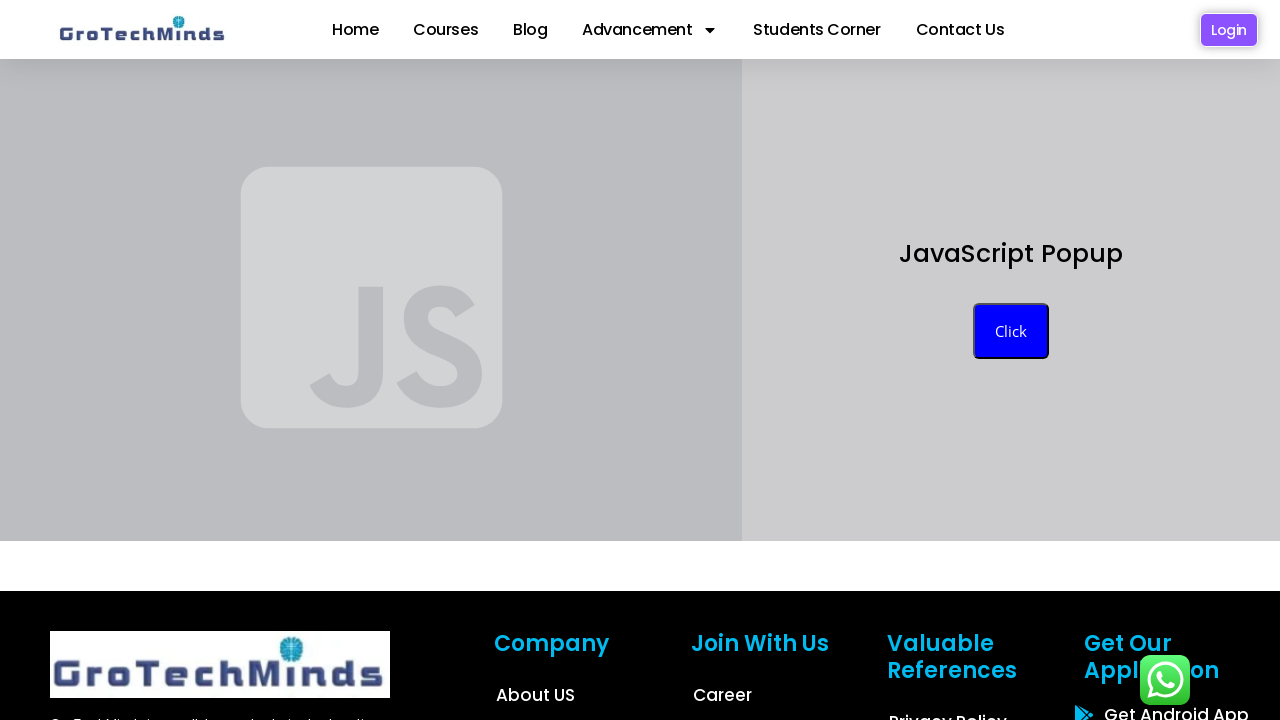

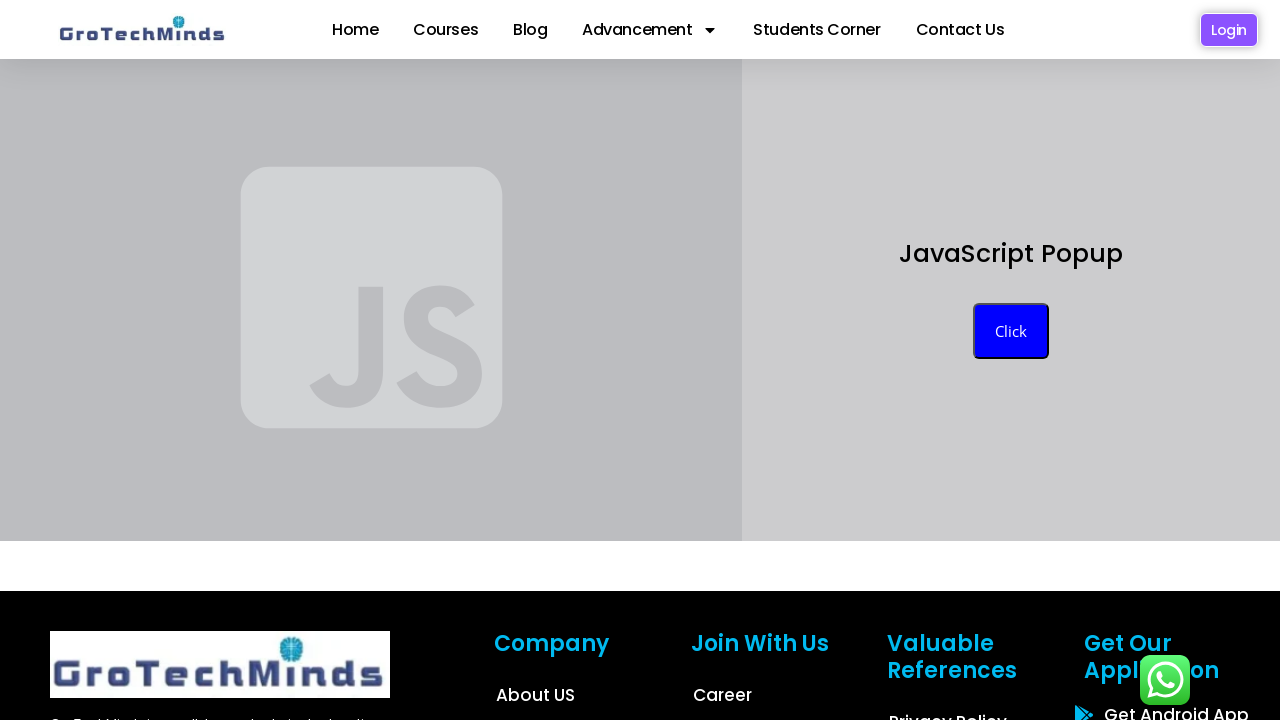